Tests finding an element by class name on a locators example page. The test locates an element with the class "text unbelievable".

Starting URL: https://kristinek.github.io/site/examples/locators

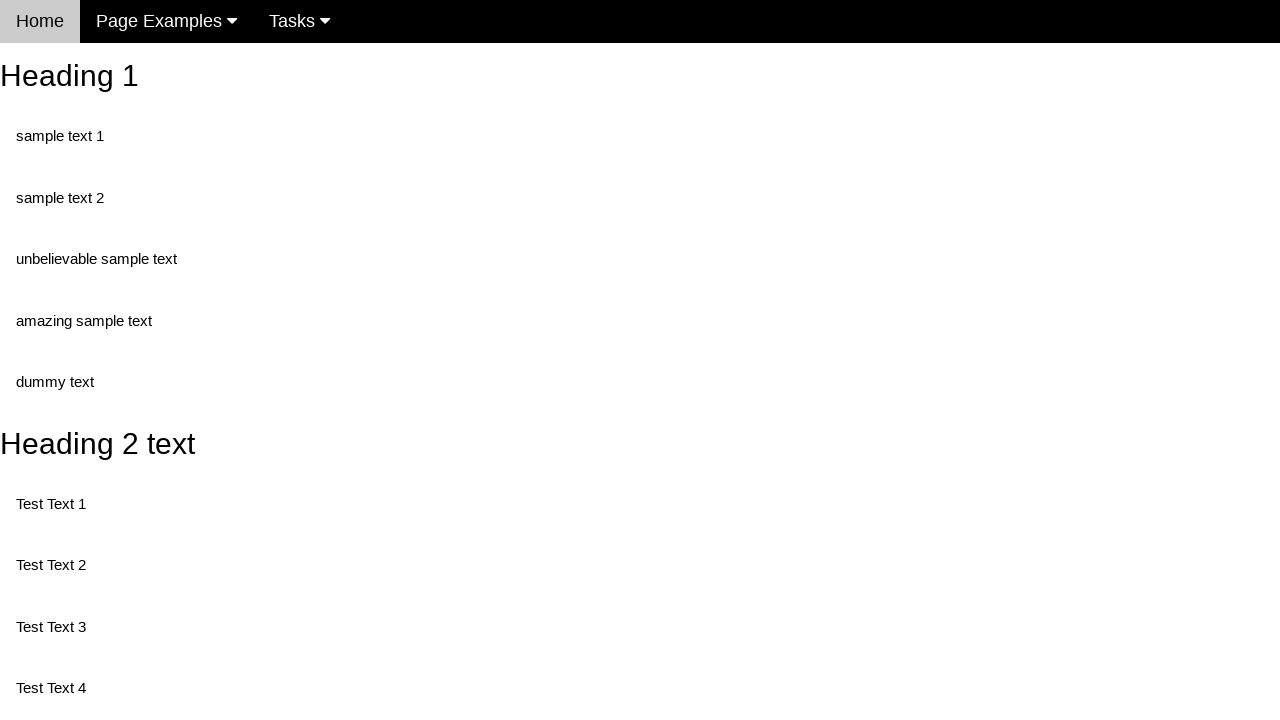

Navigated to locators example page
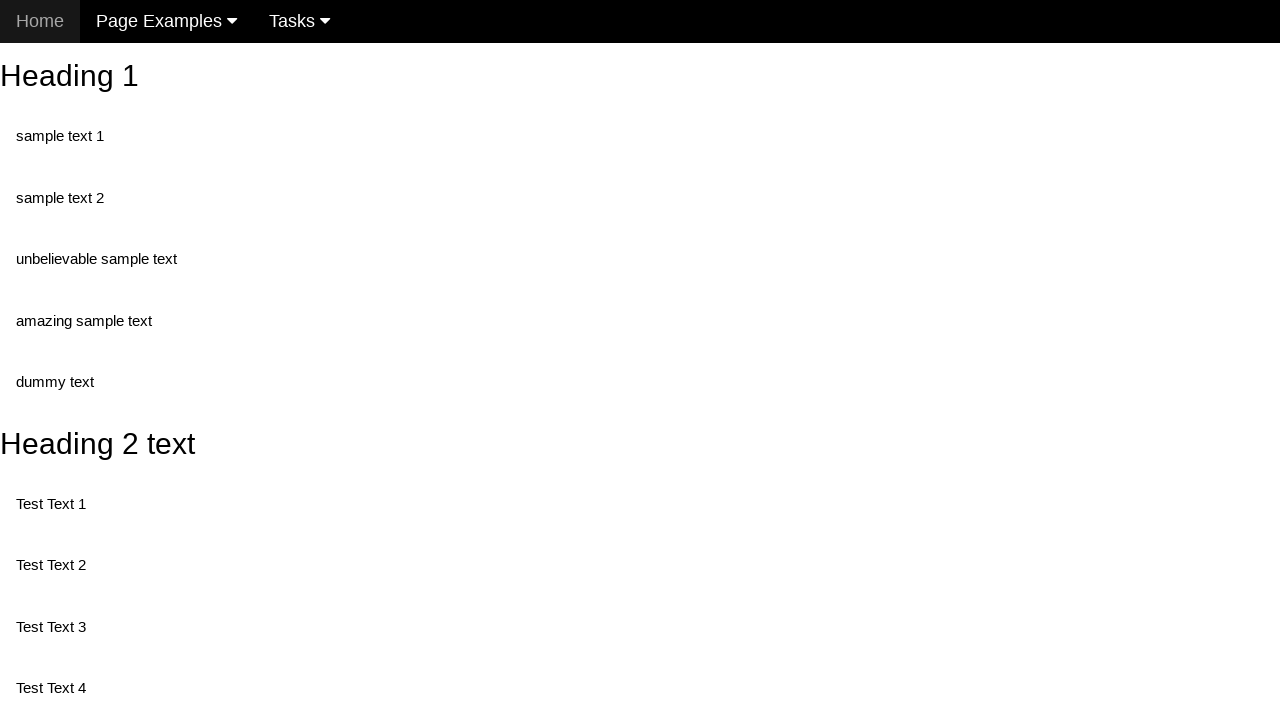

Located element with class 'text unbelievable'
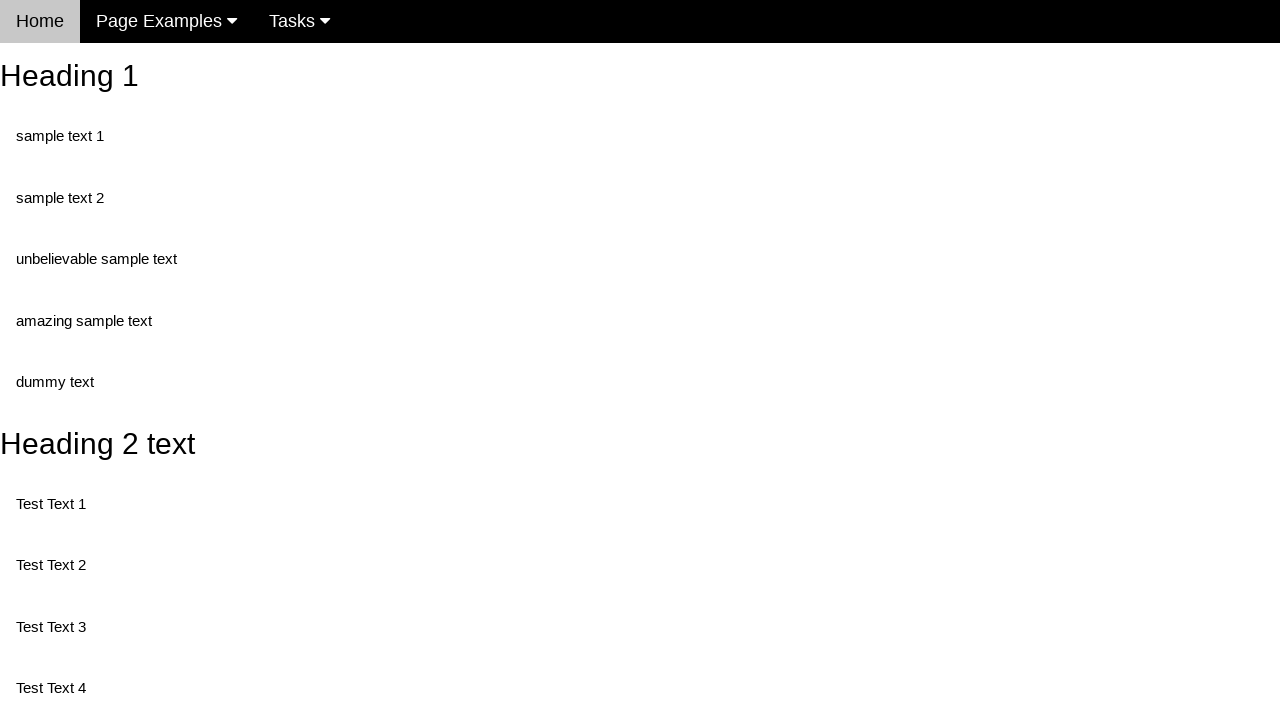

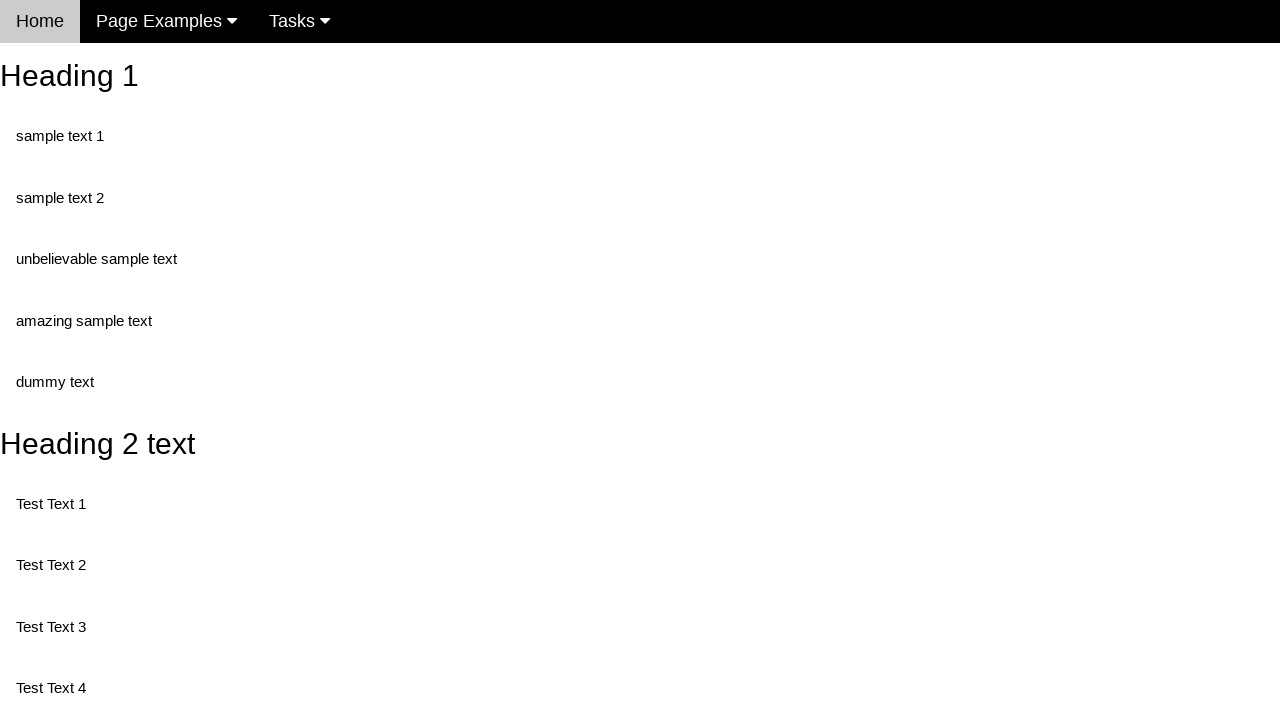